Tests navigation to the Playwright documentation site and clicks on the "Get Started" link

Starting URL: https://playwright.dev/

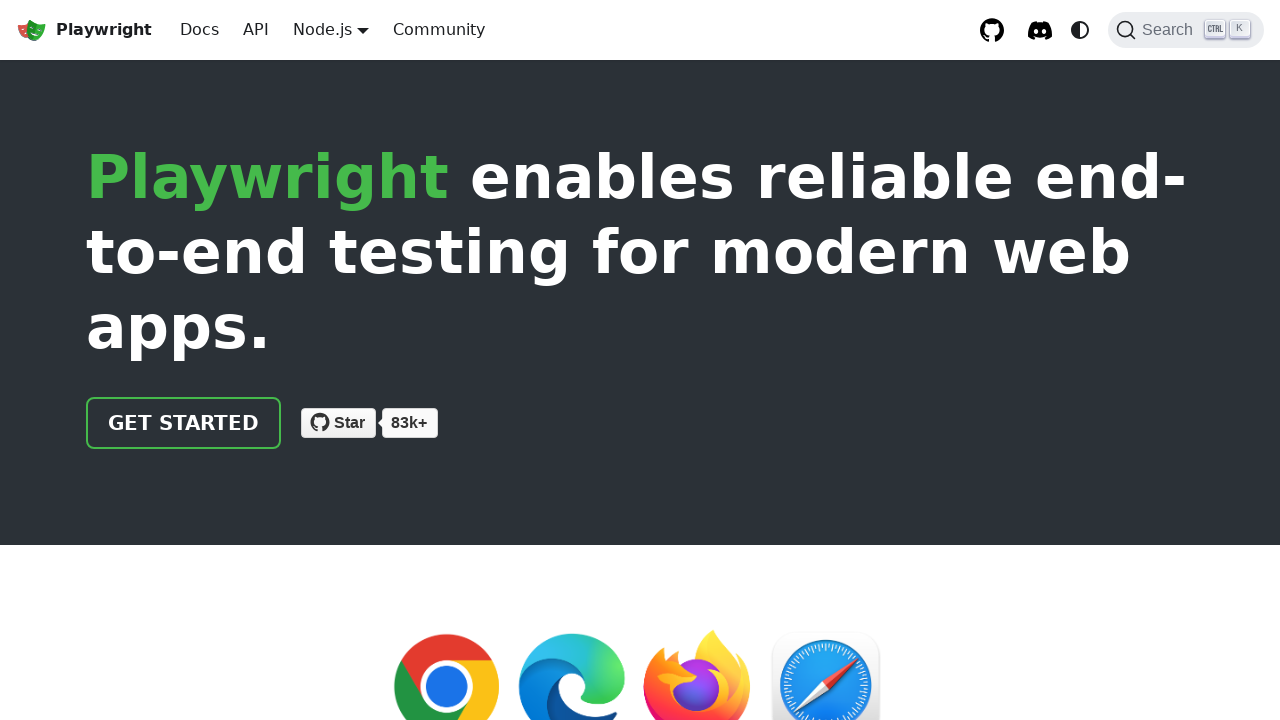

Verified page URL is https://playwright.dev/
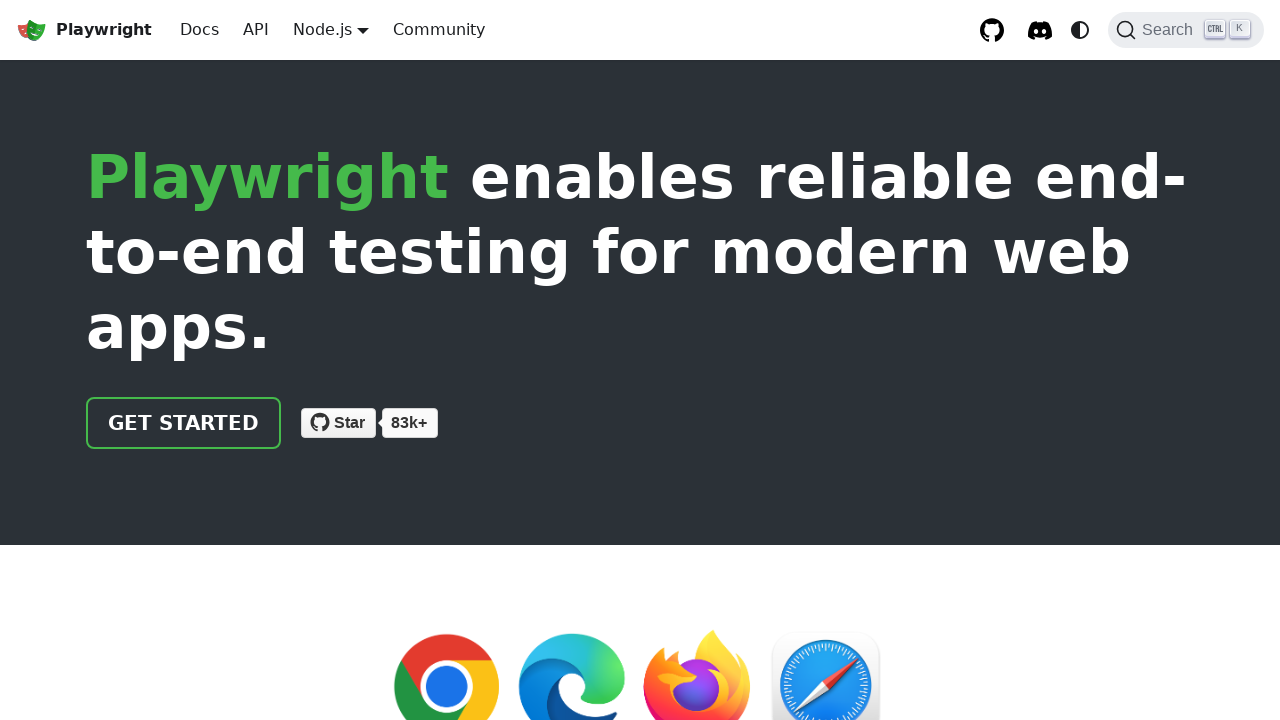

Clicked the 'Get Started' link at (184, 423) on internal:text="Get Started"i
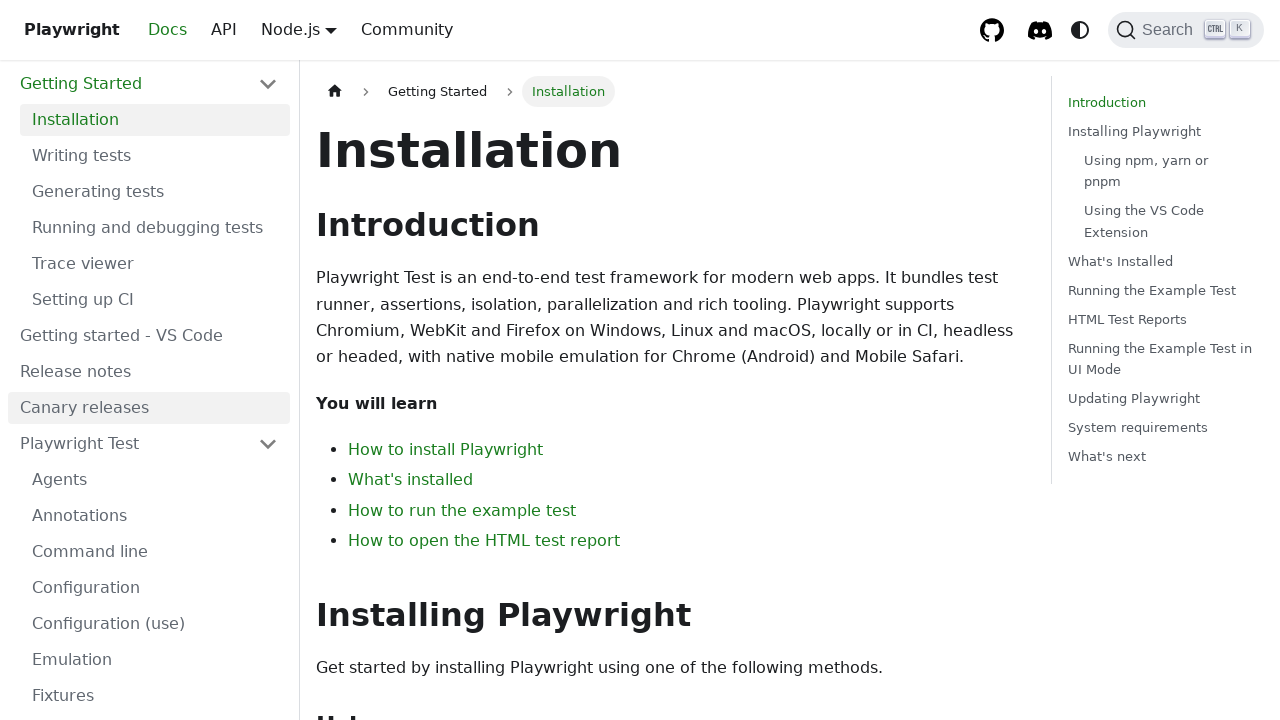

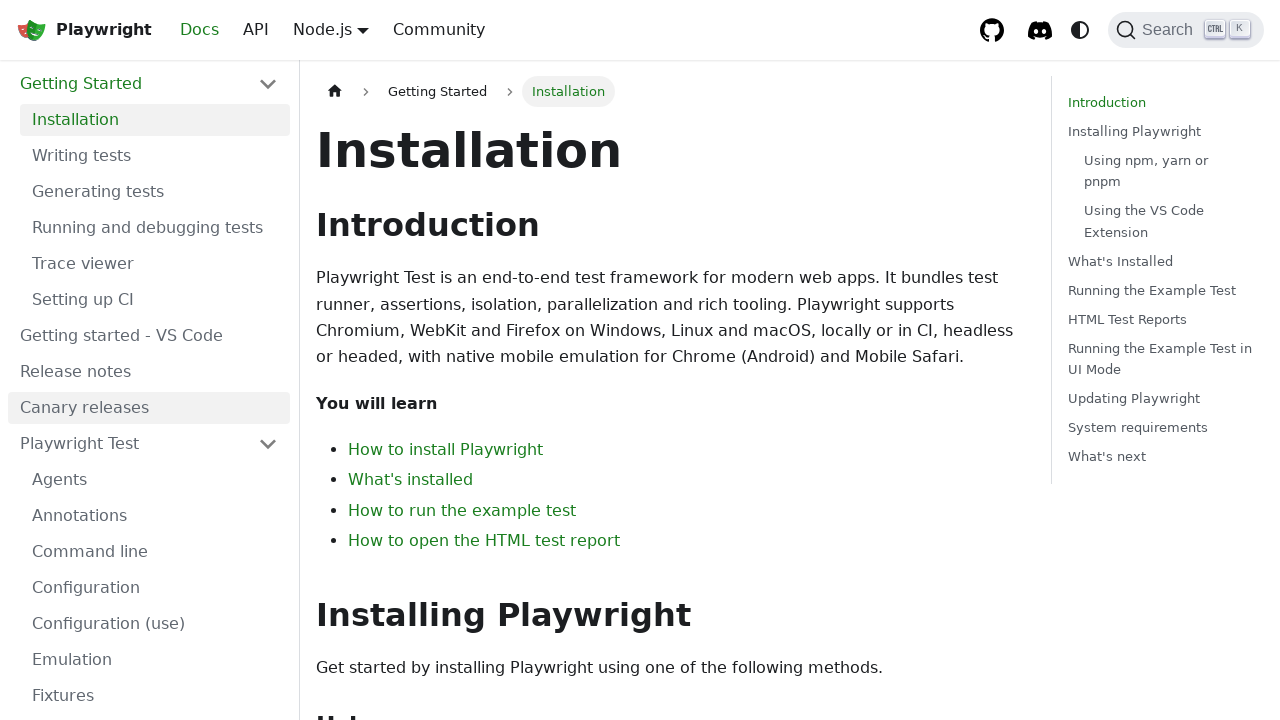